Tests dynamic content loading by clicking a start button and waiting for the dynamically loaded text to appear on the page.

Starting URL: https://the-internet.herokuapp.com/dynamic_loading/2

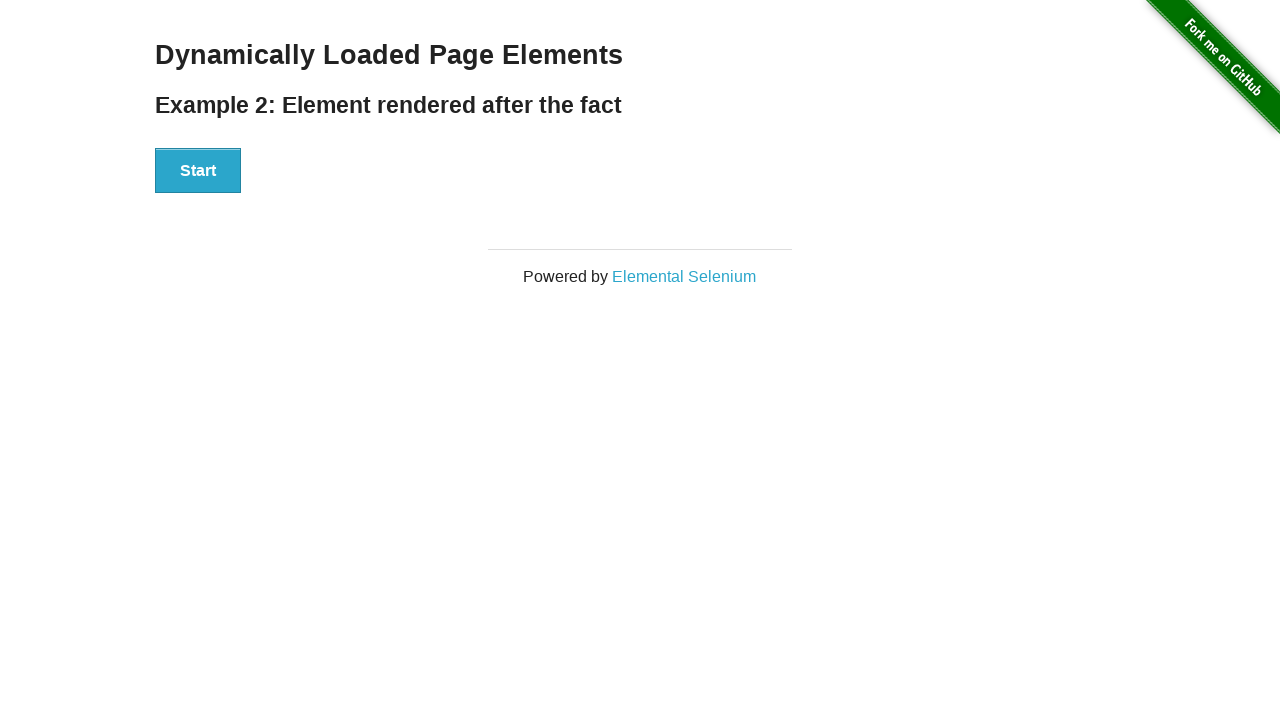

Clicked start button to trigger dynamic content loading at (198, 171) on xpath=//*[@id='start']//button
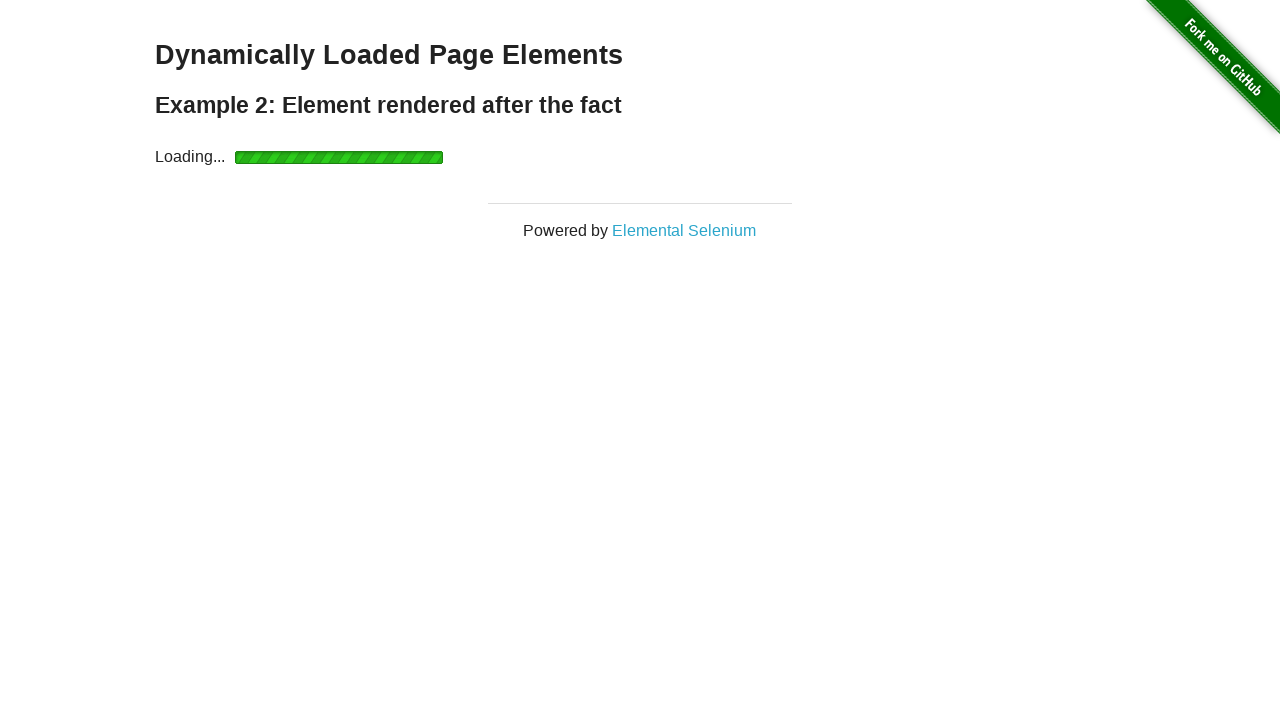

Dynamic content finished loading and finish element became visible
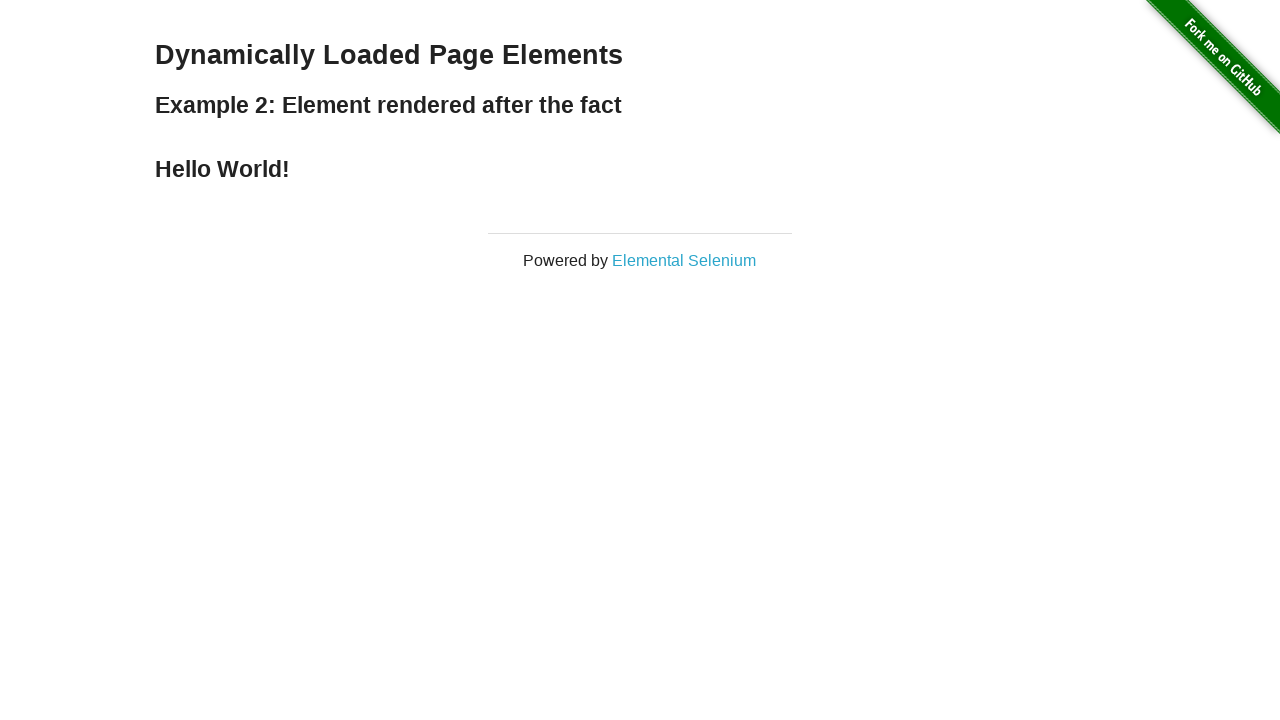

Retrieved loaded text: Hello World!
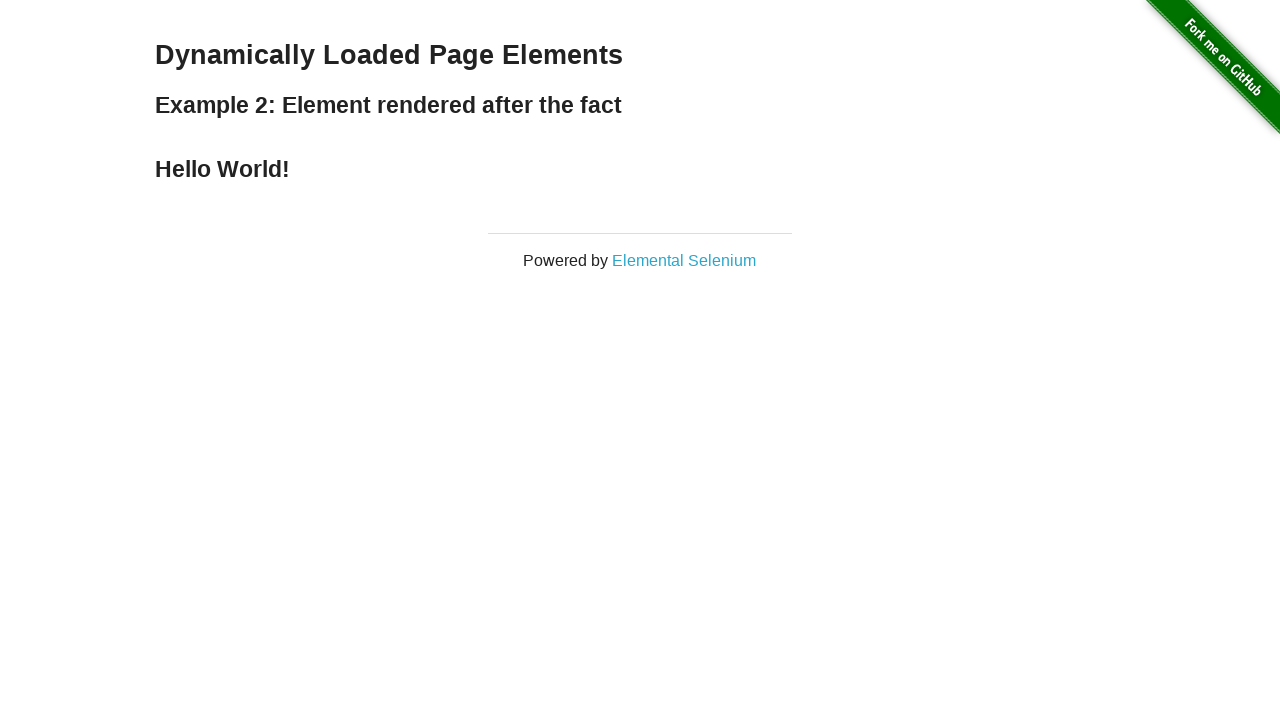

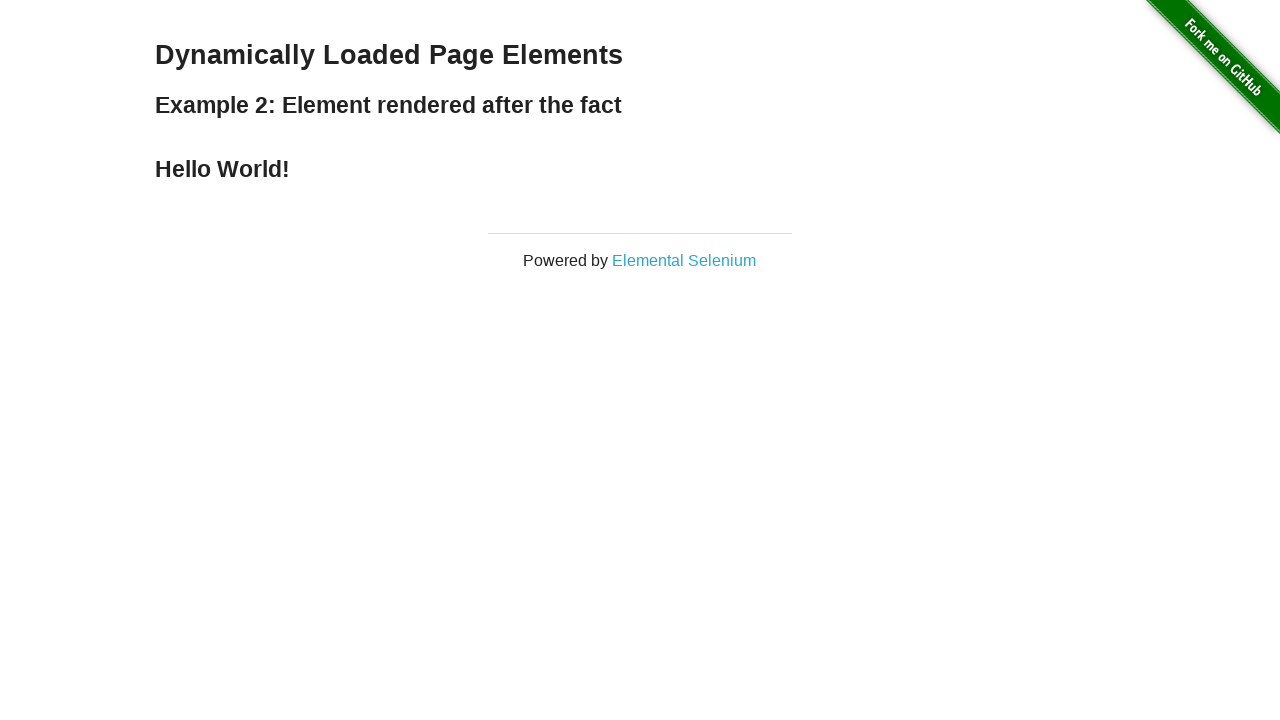